Tests navigation on a Selenium course content page by clicking on a heading/accordion element and then clicking on a "CTS Interview Question" link.

Starting URL: http://greenstech.in/selenium-course-content.html

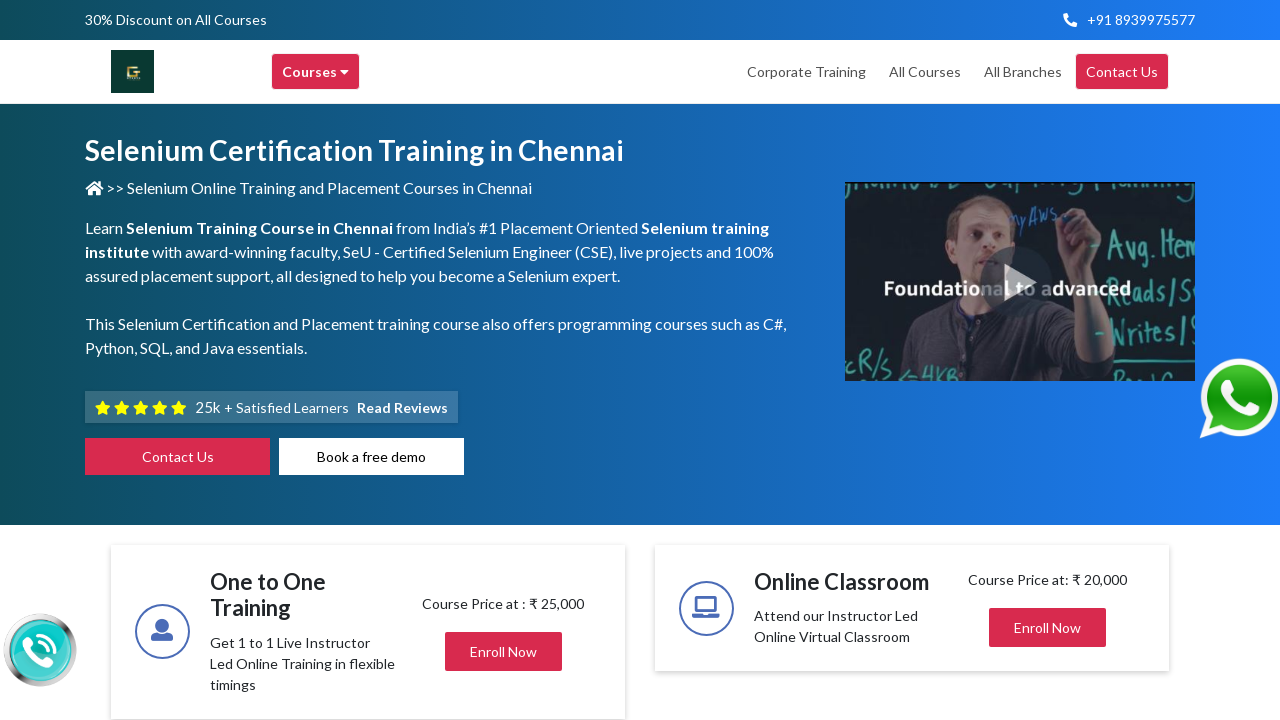

Clicked on heading20 accordion element to expand course content section at (1048, 361) on div#heading20
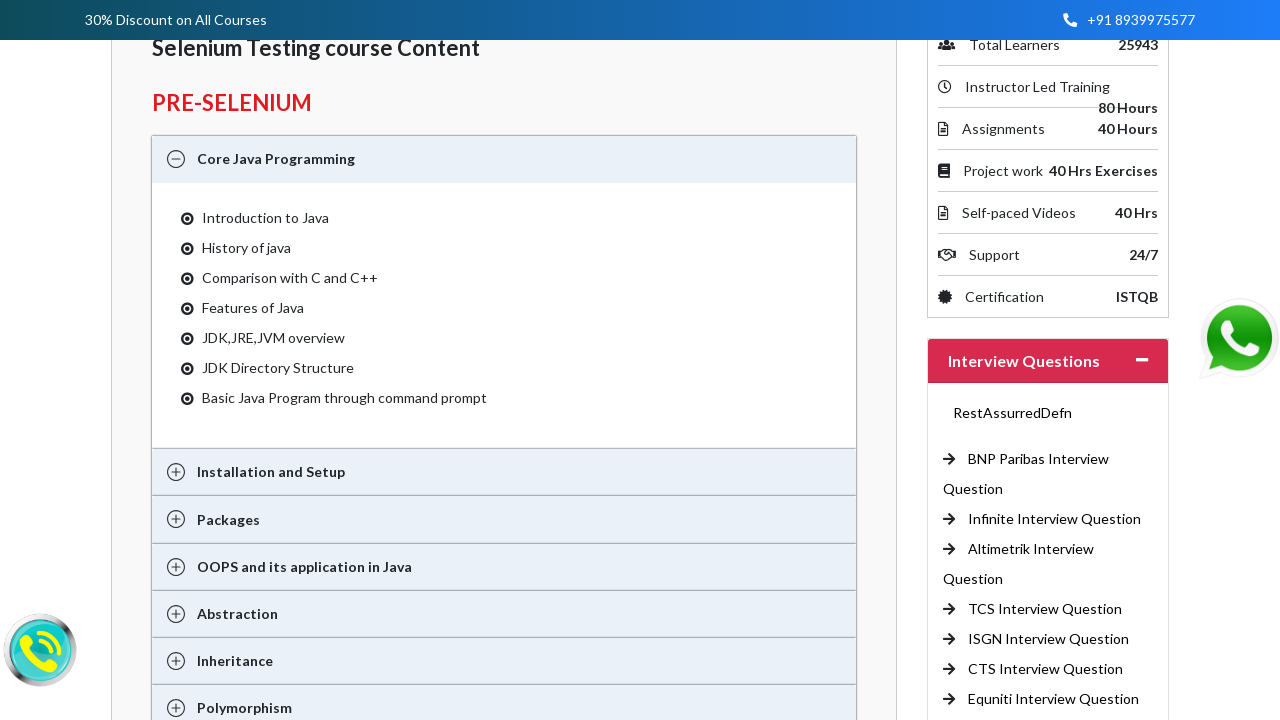

Clicked on CTS Interview Question link at (1046, 669) on a:text('CTS Interview Question ')
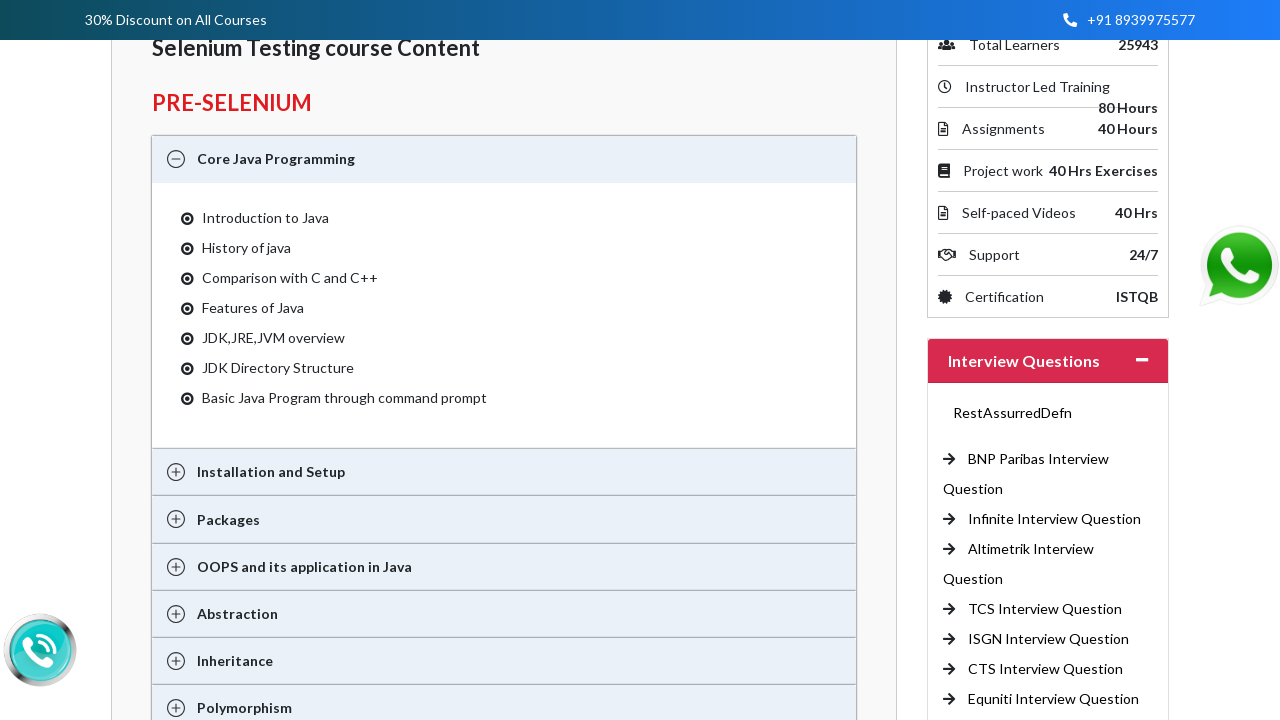

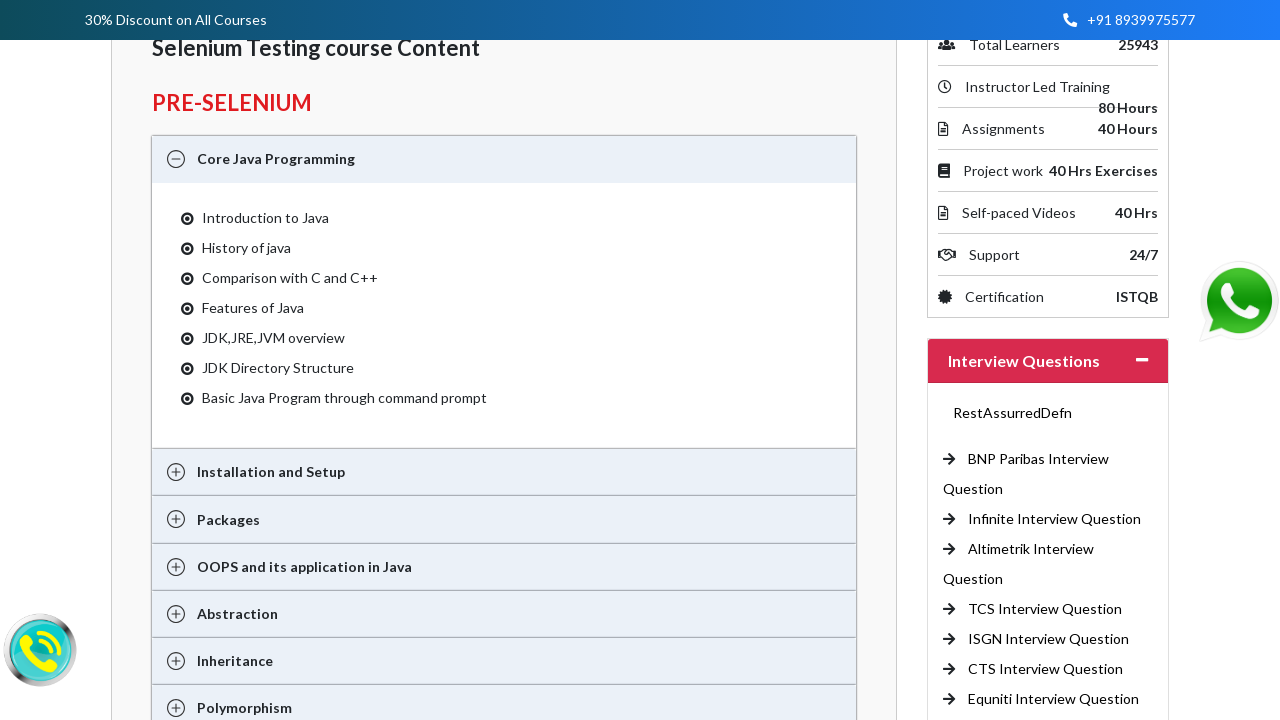